Tests handling a JavaScript alert dialog by clicking the alert button and accepting the dialog

Starting URL: https://the-internet.herokuapp.com/javascript_alerts

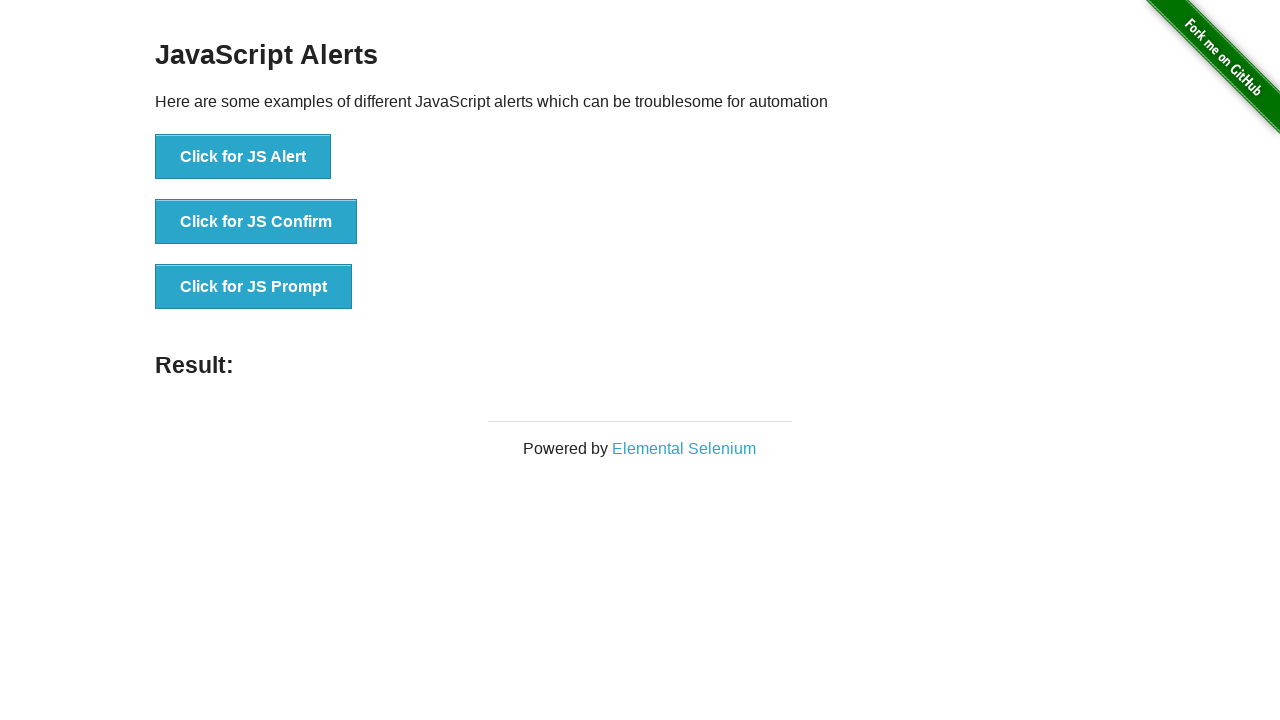

Set up dialog handler to accept alerts
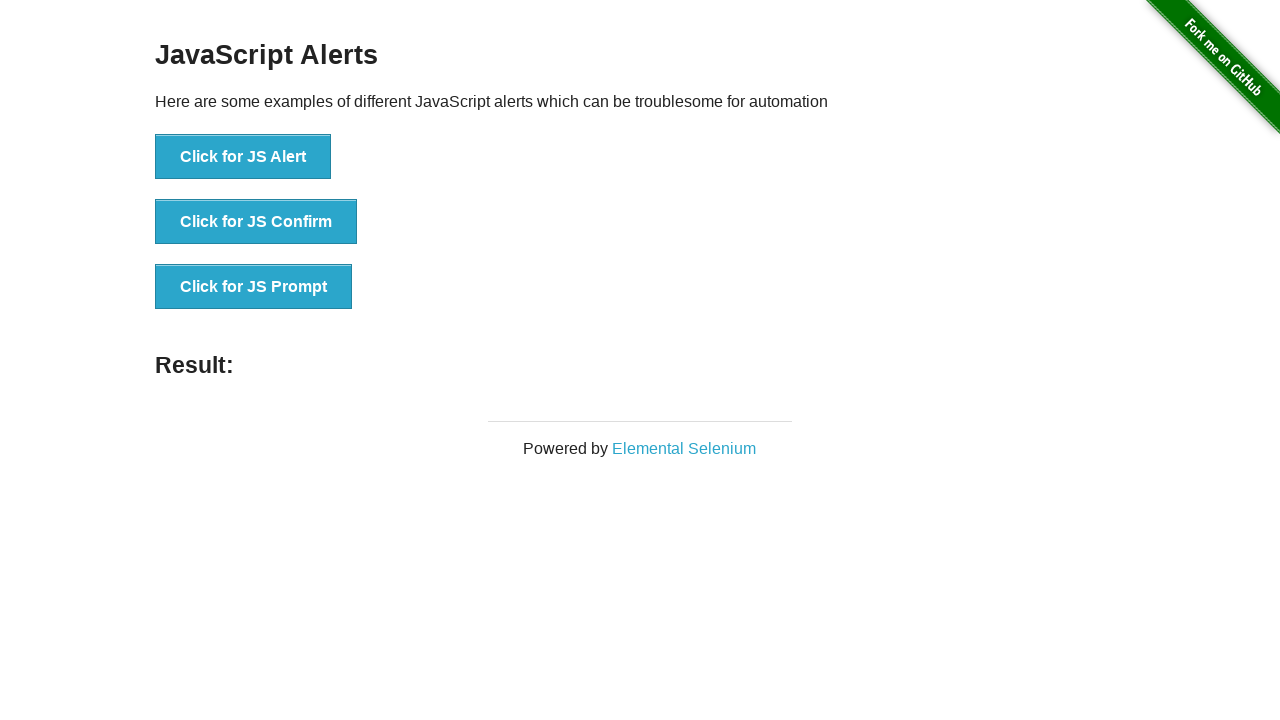

Clicked the 'Click for JS Alert' button at (243, 157) on button:has-text('Click for JS Alert')
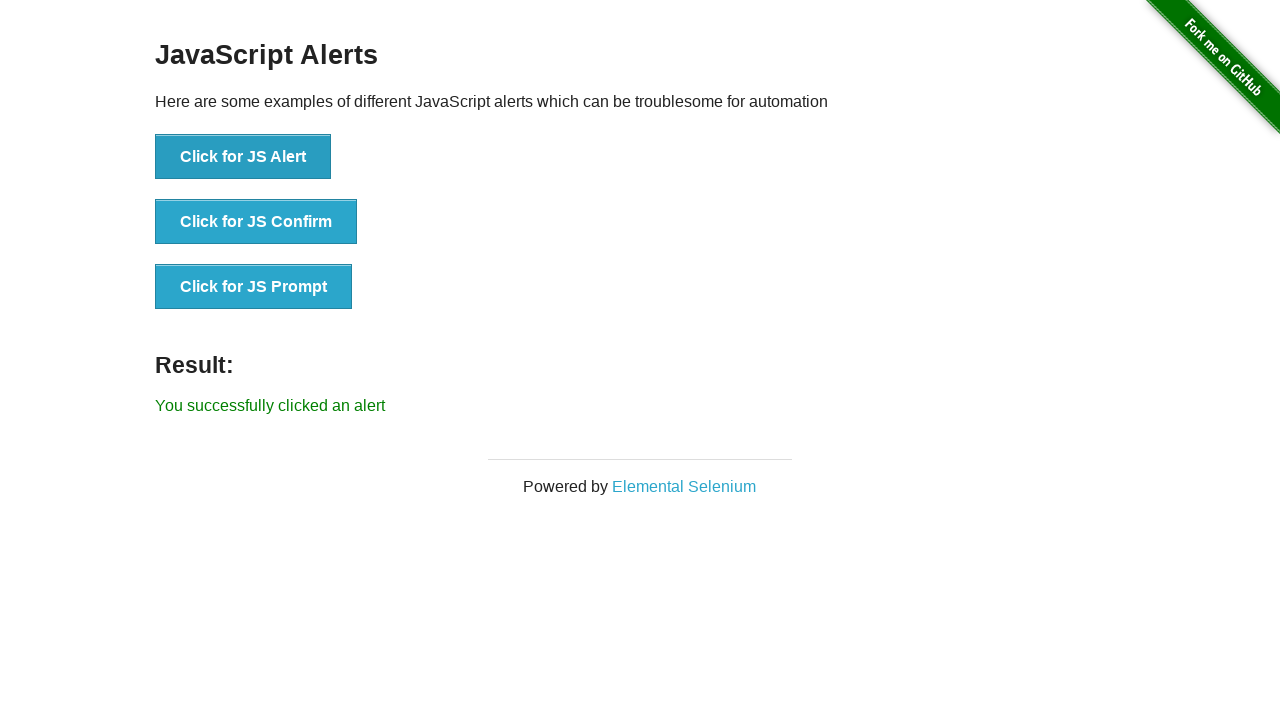

Alert dialog was accepted and result message appeared
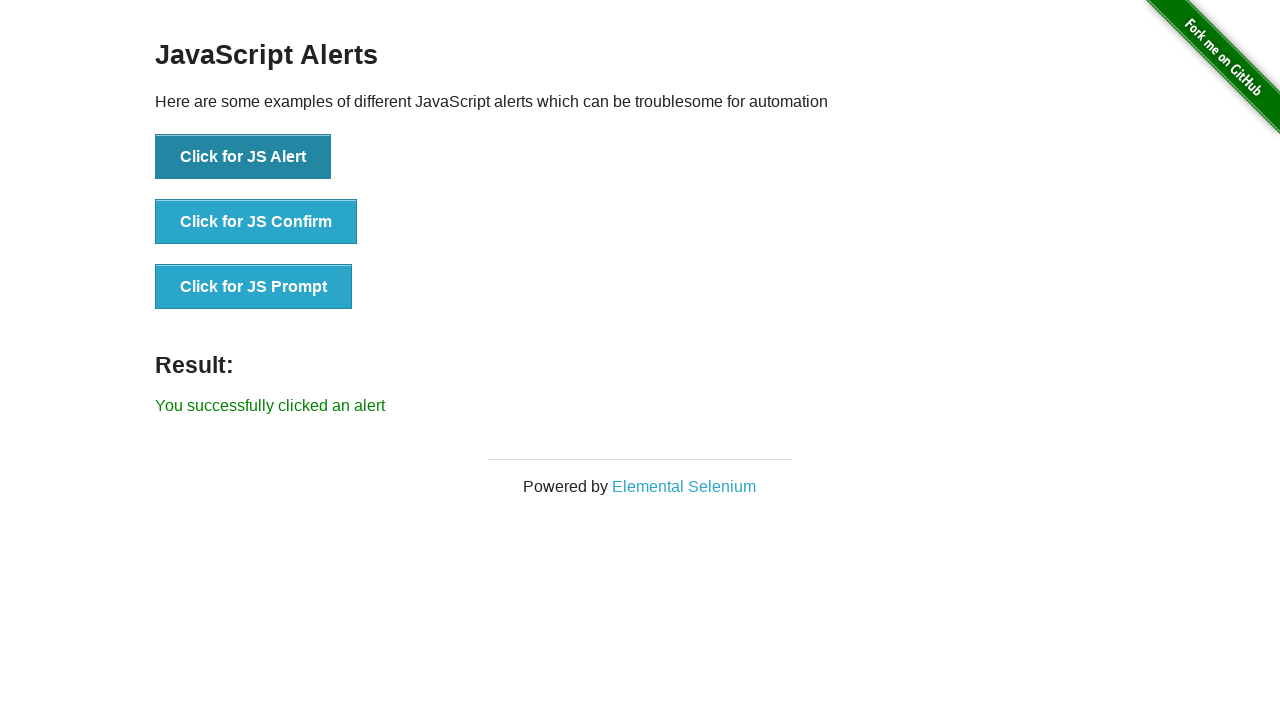

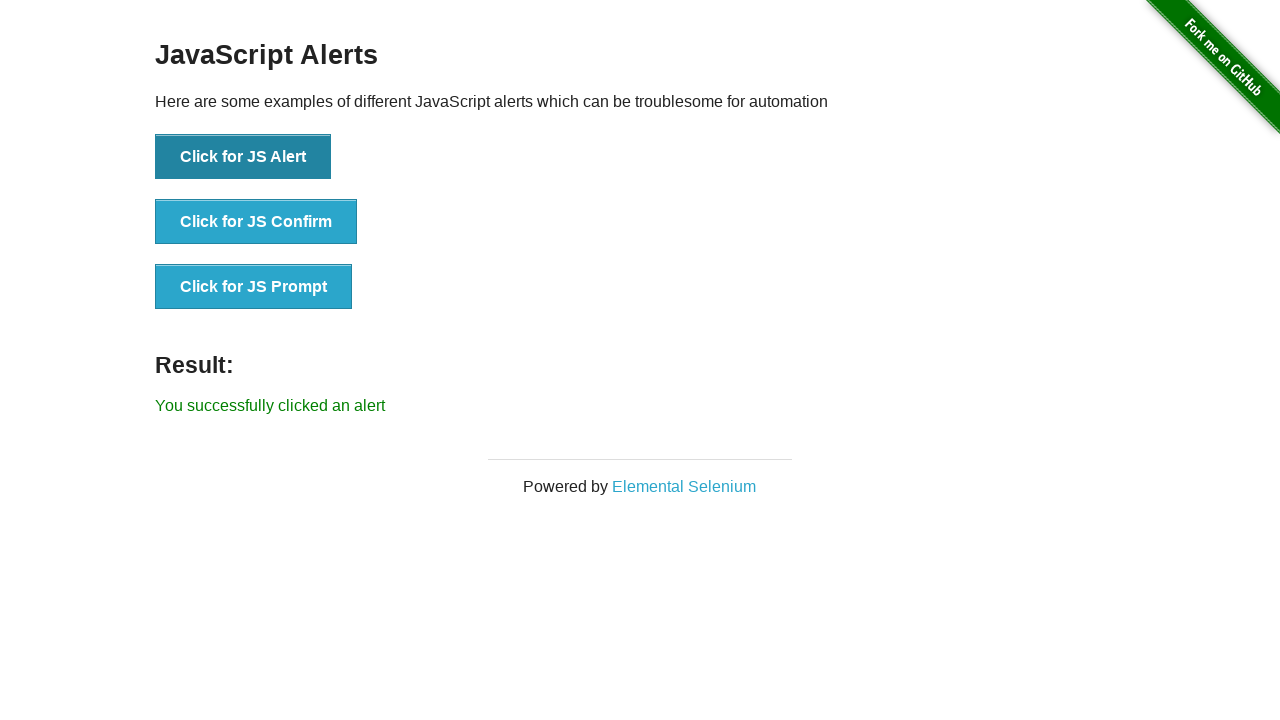